Tests keyboard navigation on a practice page by clicking a login link, filling an email field, and using TAB key to navigate between form fields

Starting URL: https://courses.letskodeit.com/practice

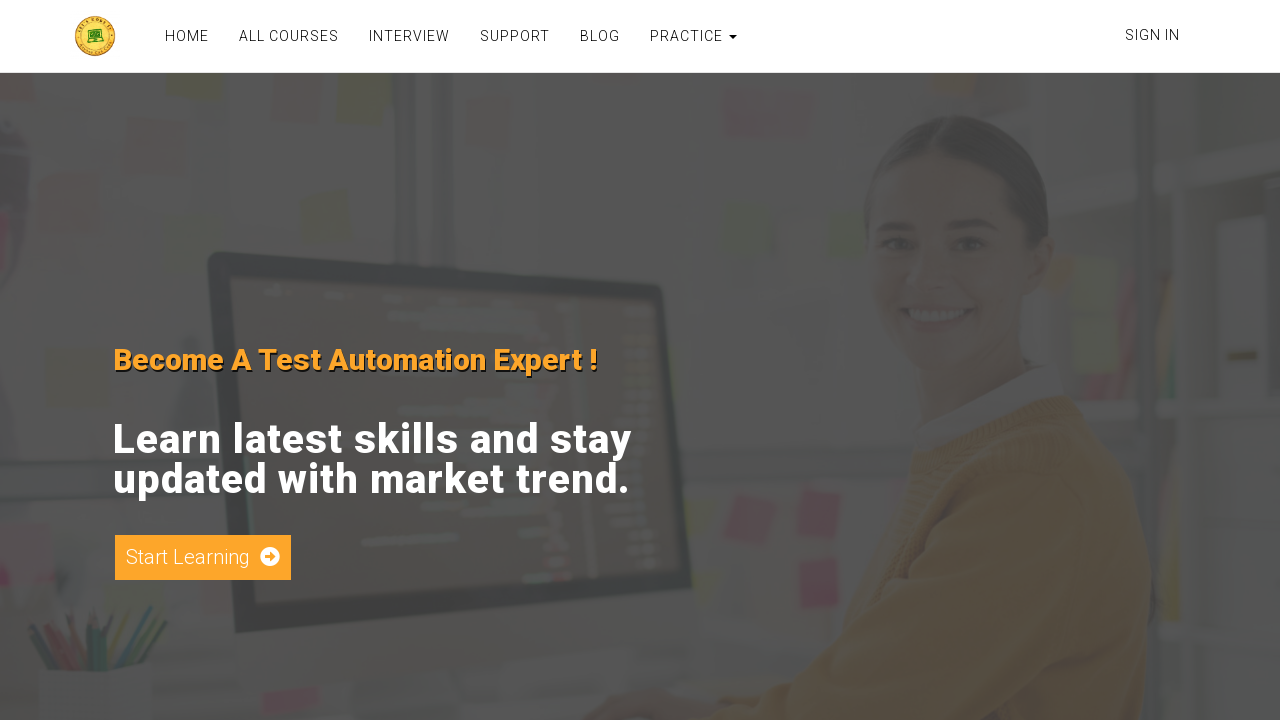

Clicked login link at (1152, 35) on a[href='/login']
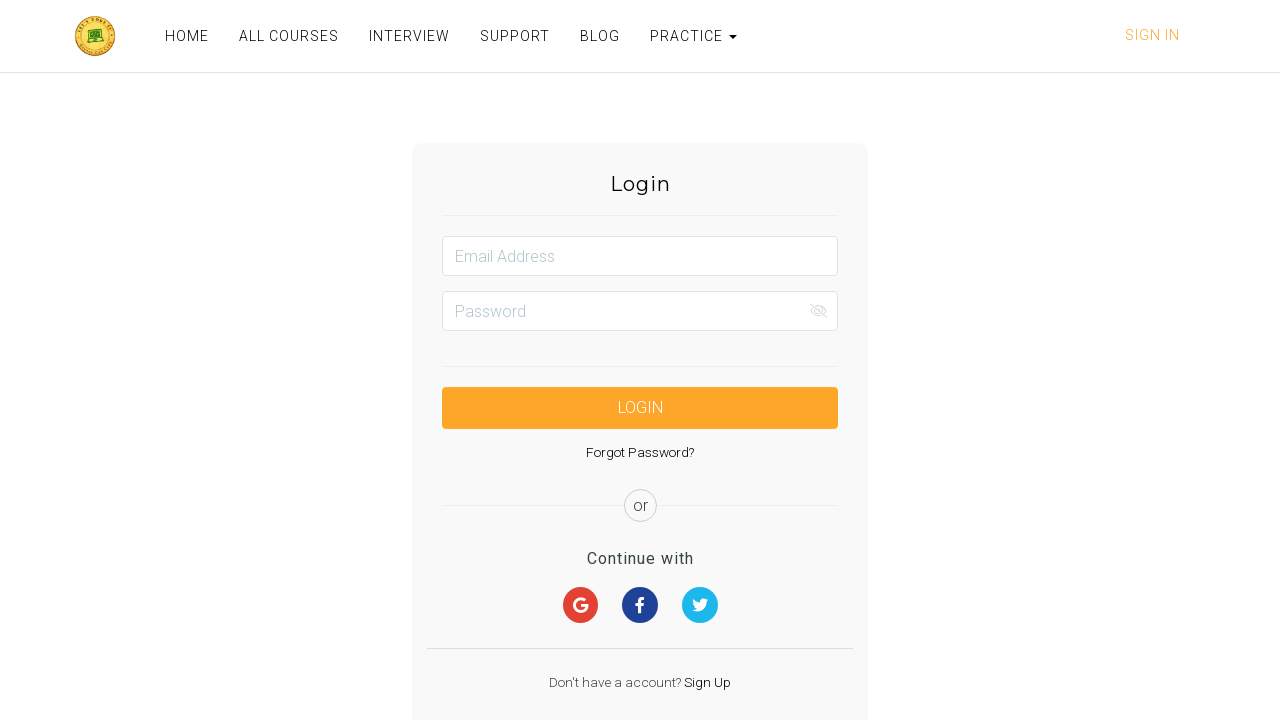

Login form loaded with email field visible
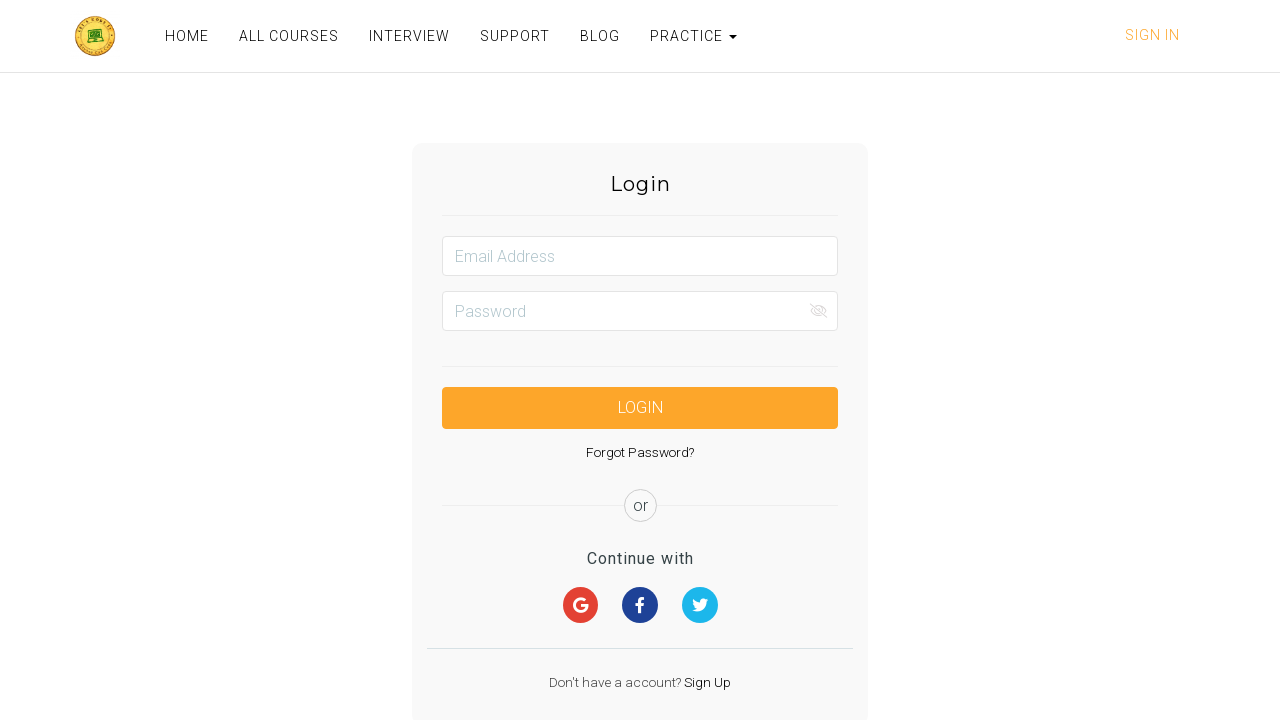

Filled email field with 'my name' on #email
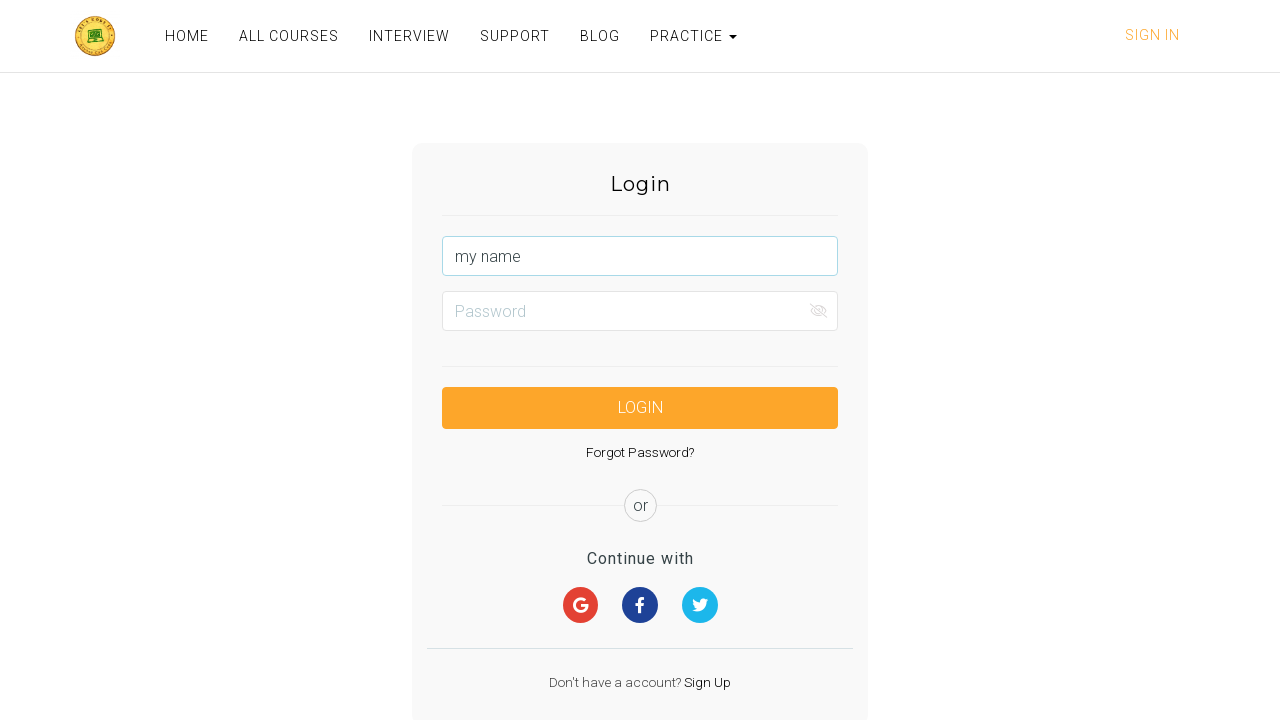

Pressed TAB key to navigate to next form field on #email
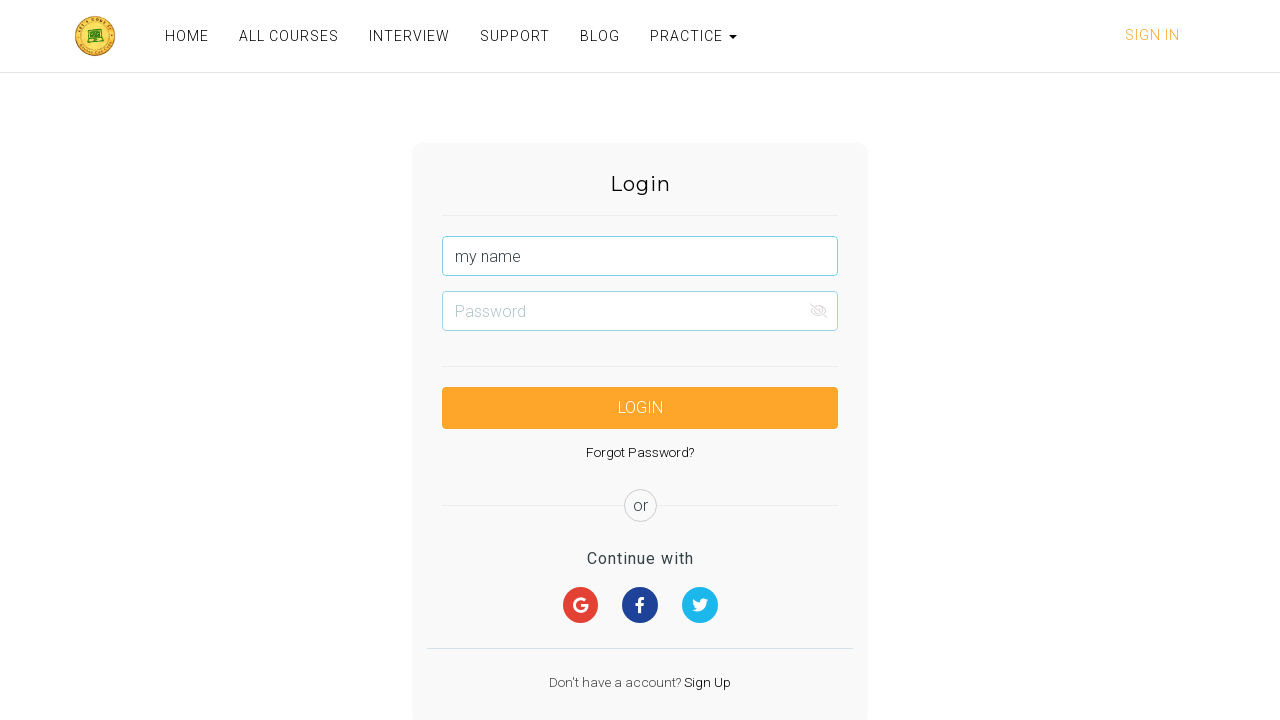

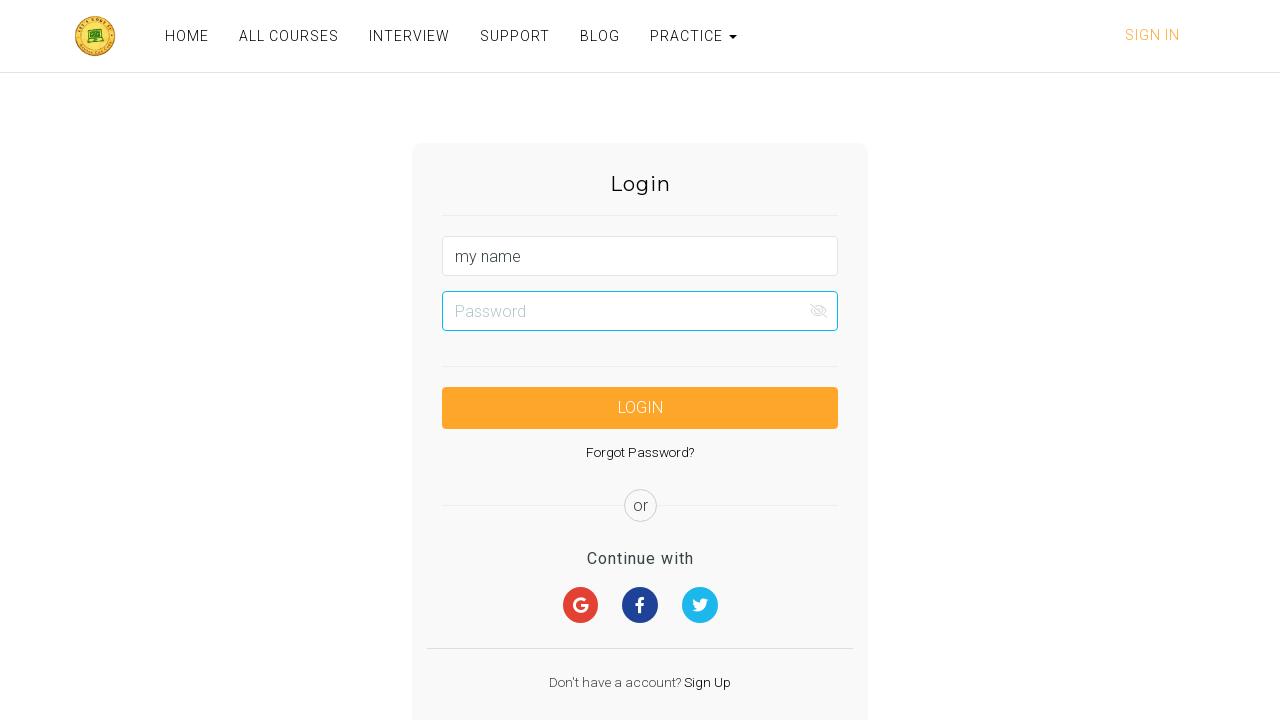